Opens the Xiaomi website homepage and verifies it loads successfully

Starting URL: https://www.mi.com/

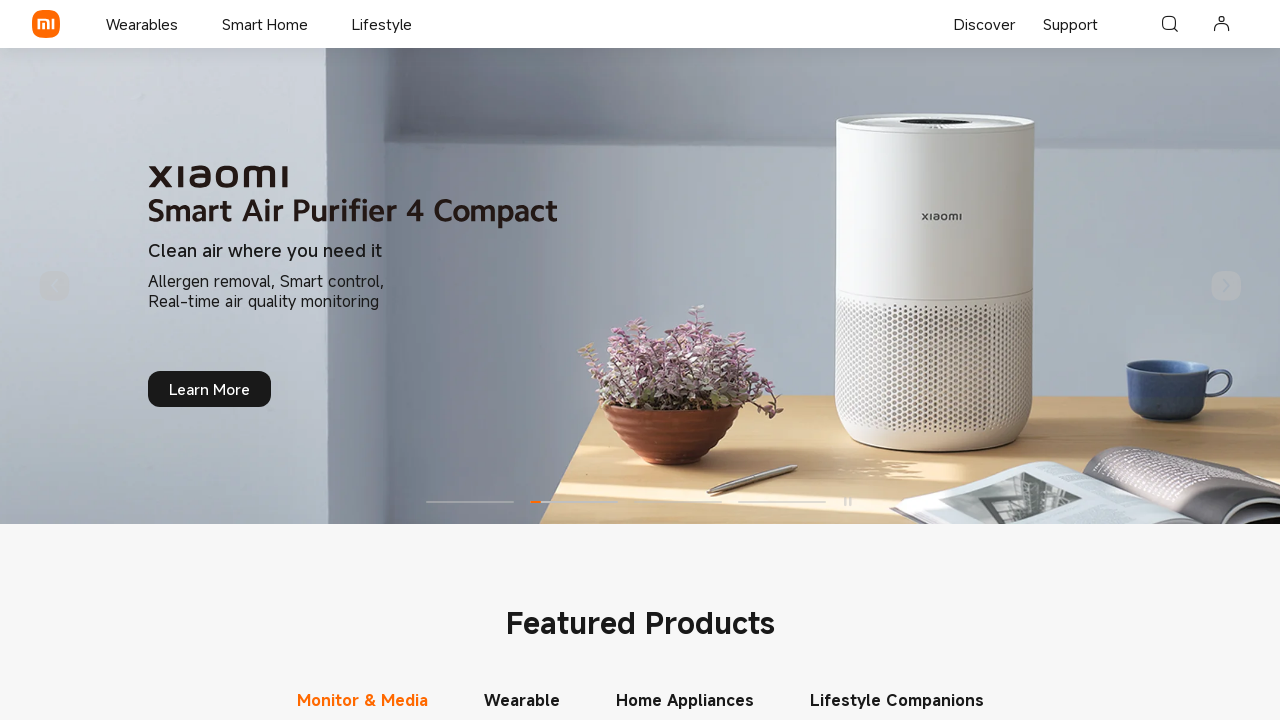

Xiaomi homepage loaded successfully - DOM content ready
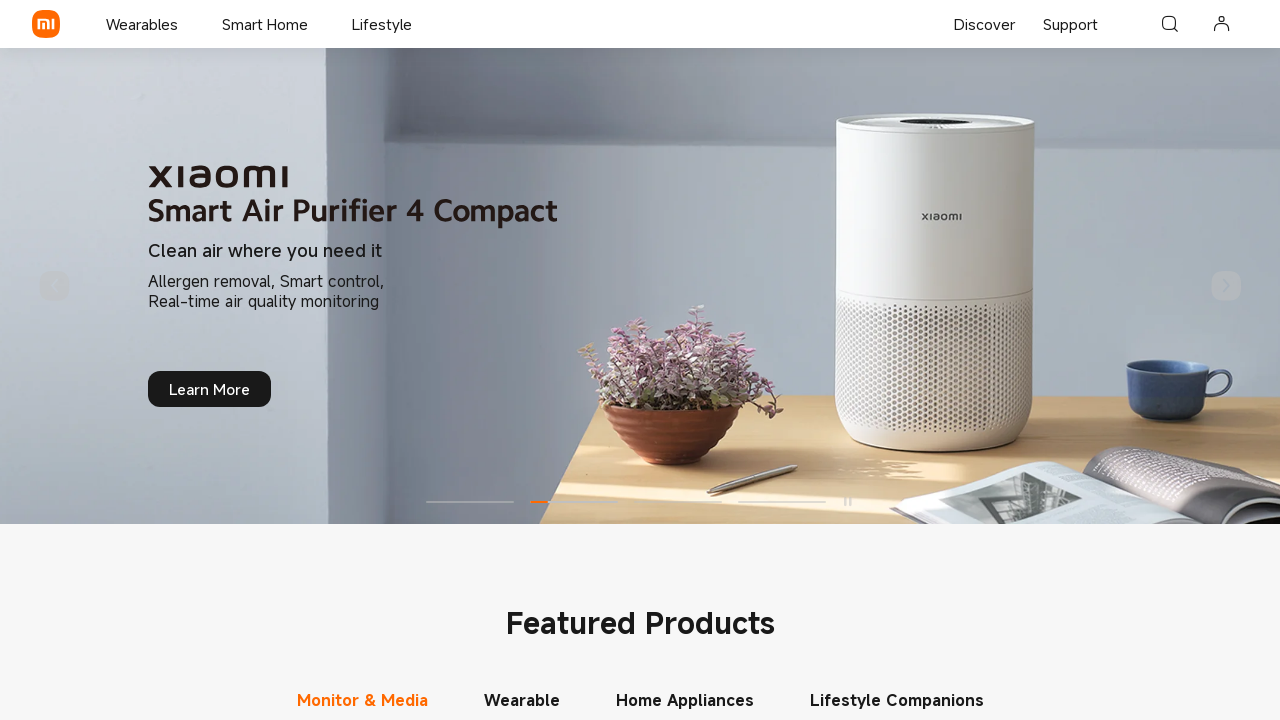

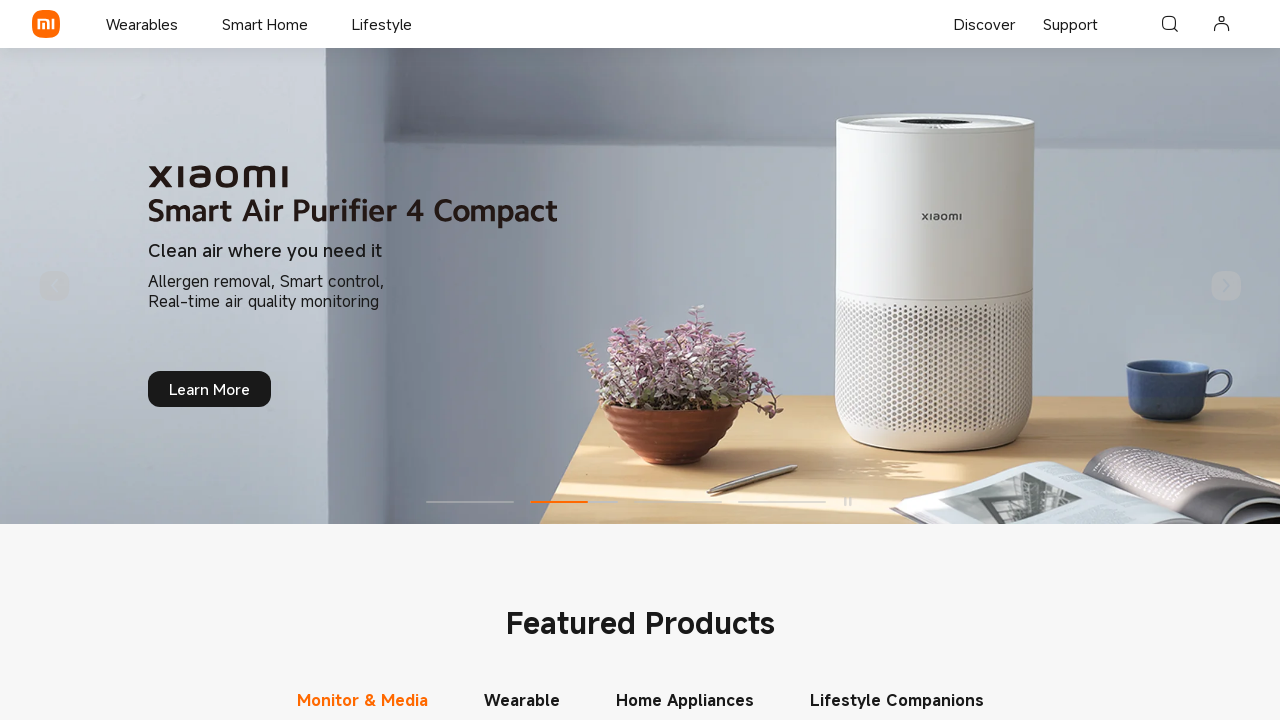